Tests JavaScript execution by clicking an element using JavaScript and then navigating to another page to test scrolling

Starting URL: https://the-internet.herokuapp.com/add_remove_elements/

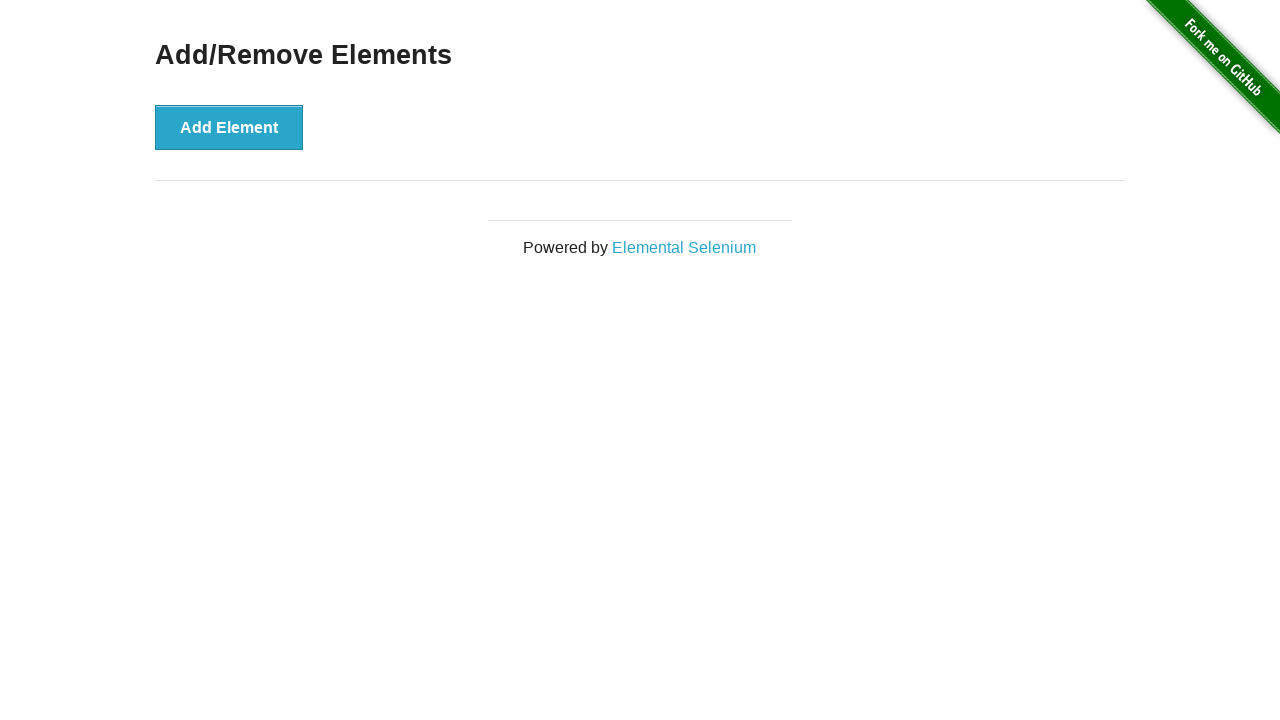

Clicked 'Add Element' button using JavaScript execution
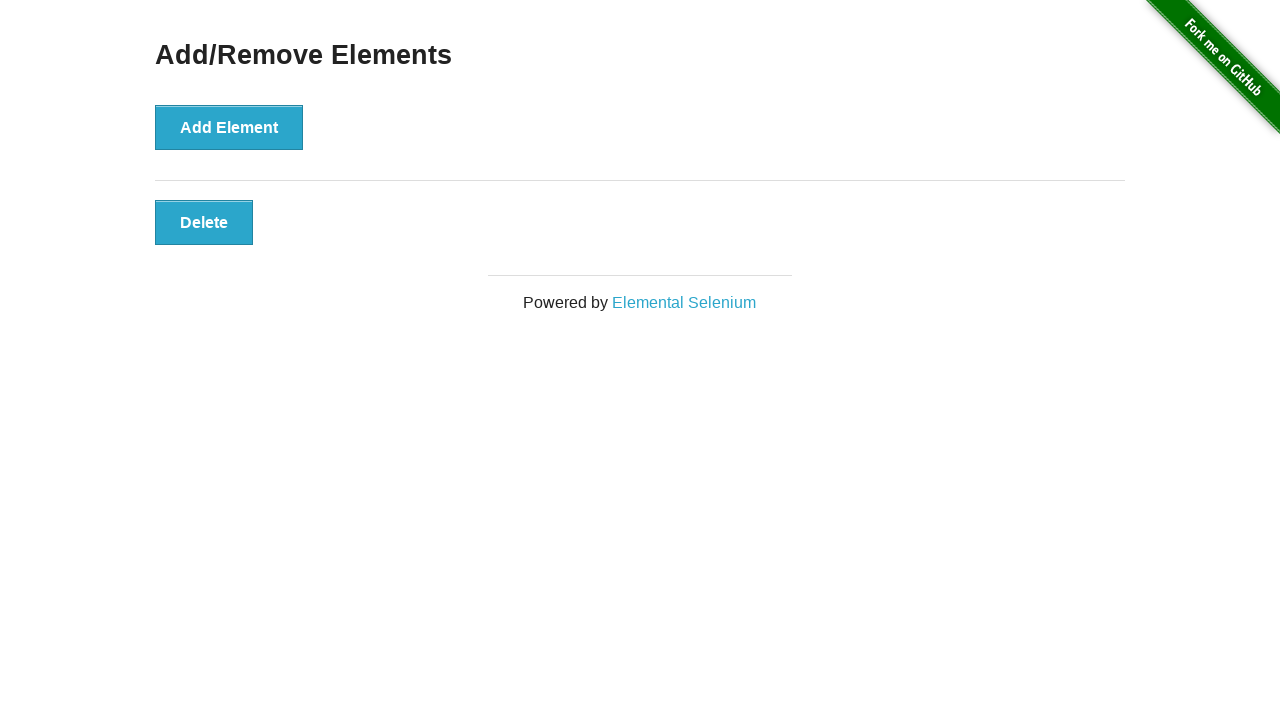

Navigated to https://thetestingacademy.com/
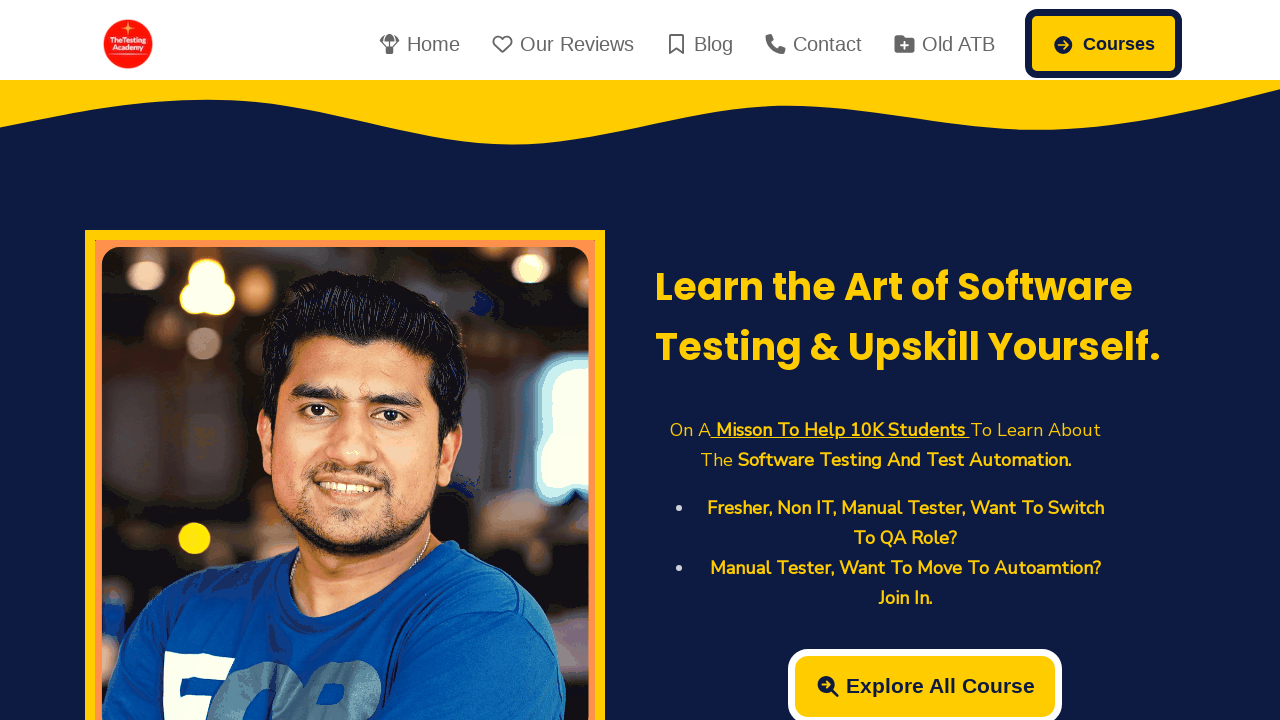

Scrolled down by 600 pixels using JavaScript
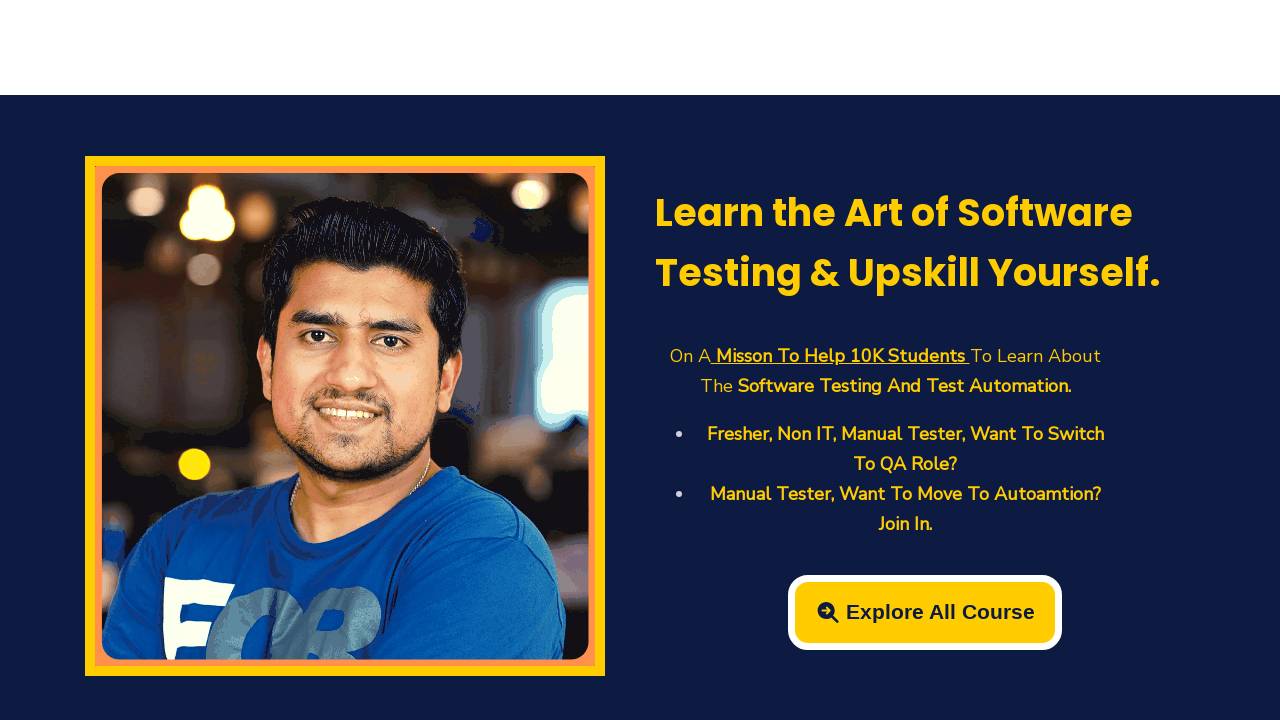

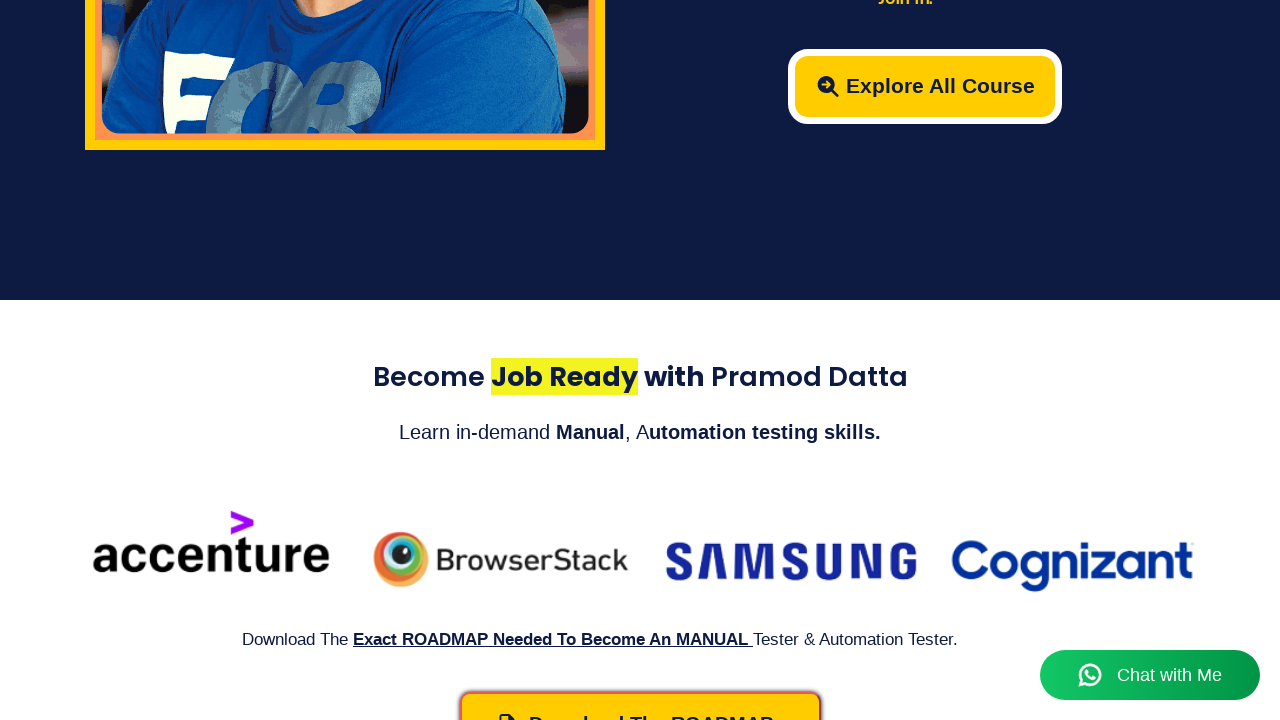